Tests the EXPLORE navigation button by verifying its text and ensuring it navigates to the explore page

Starting URL: https://ancabota09.wixsite.com/intern

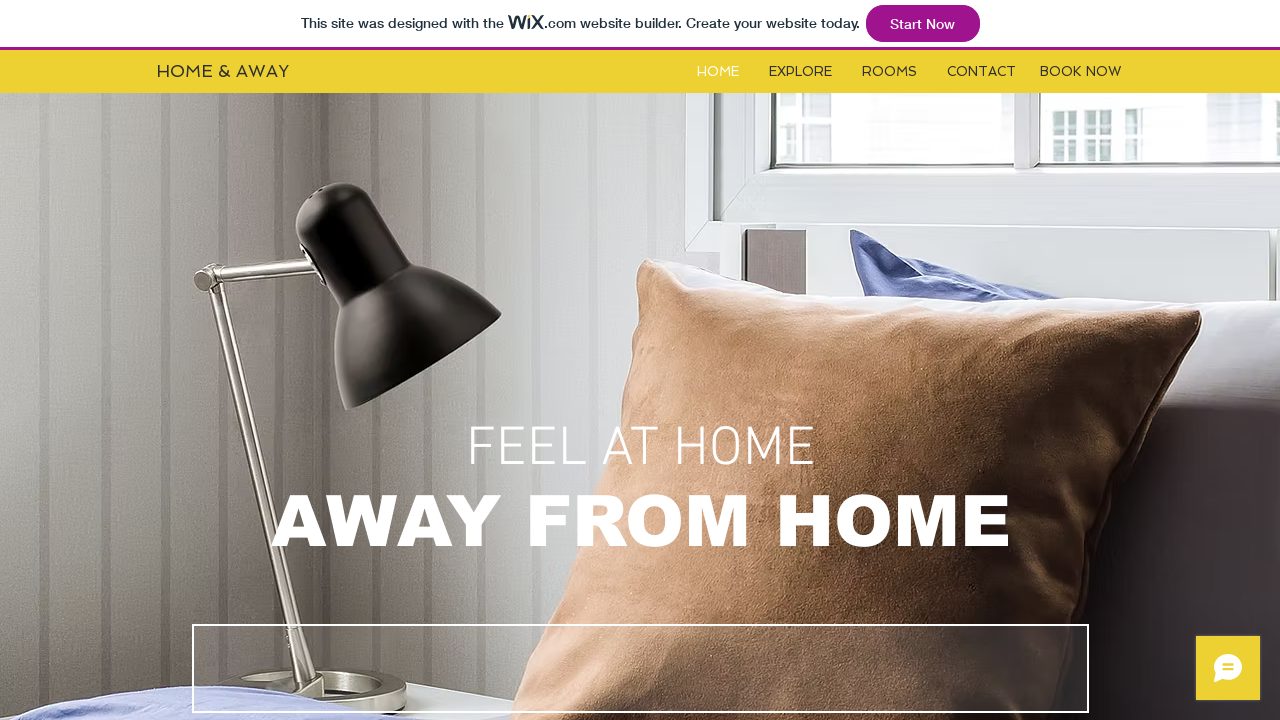

Clicked EXPLORE navigation button at (800, 72) on #i6kl732v1label
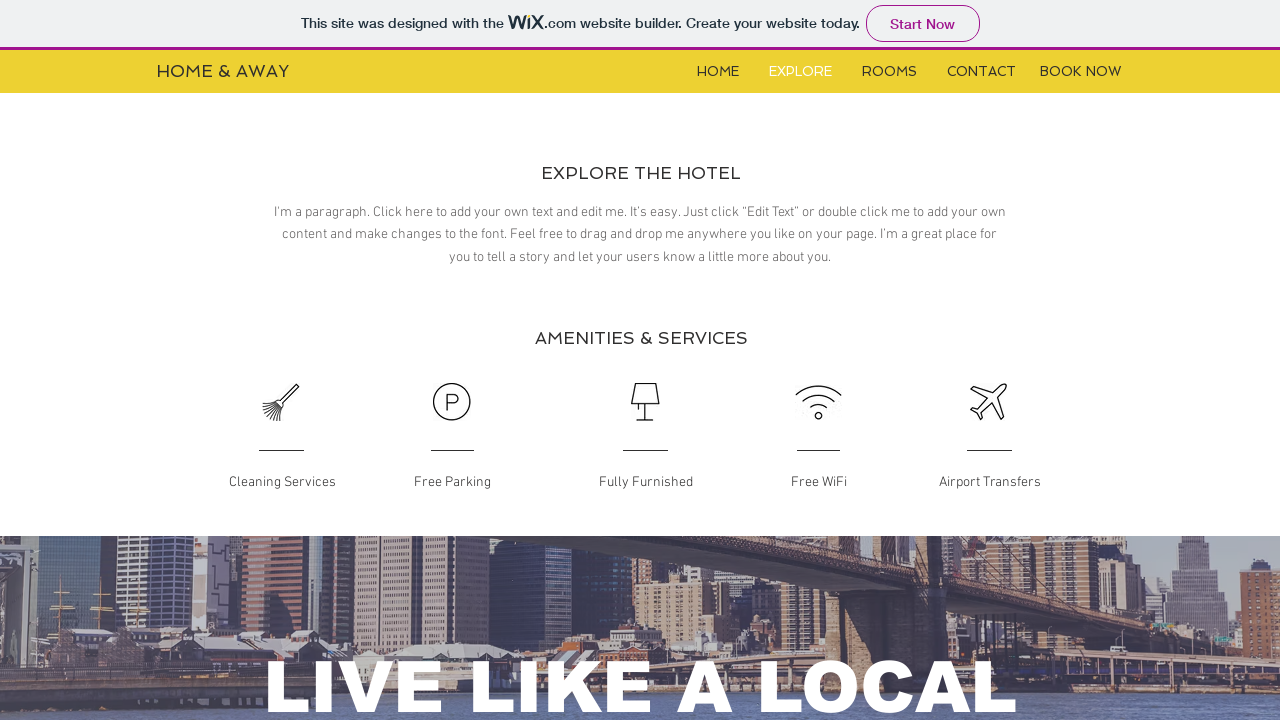

Verified navigation to explore page - URL matches expected destination
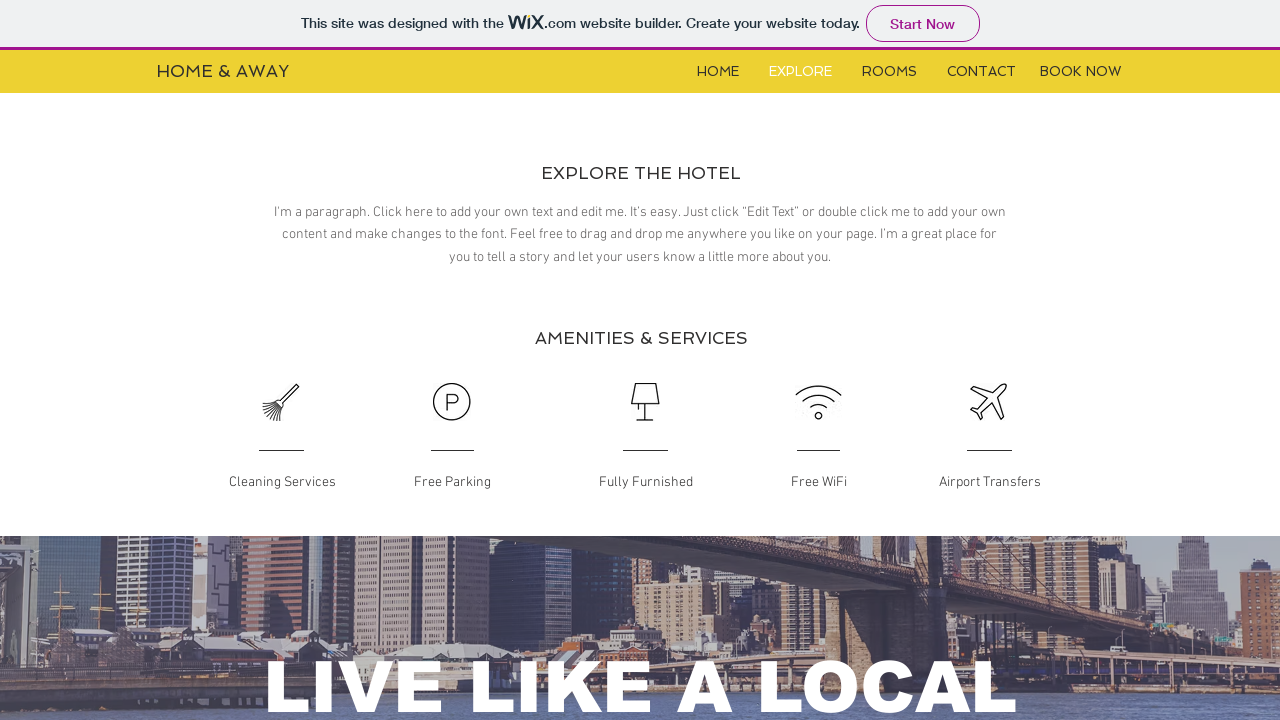

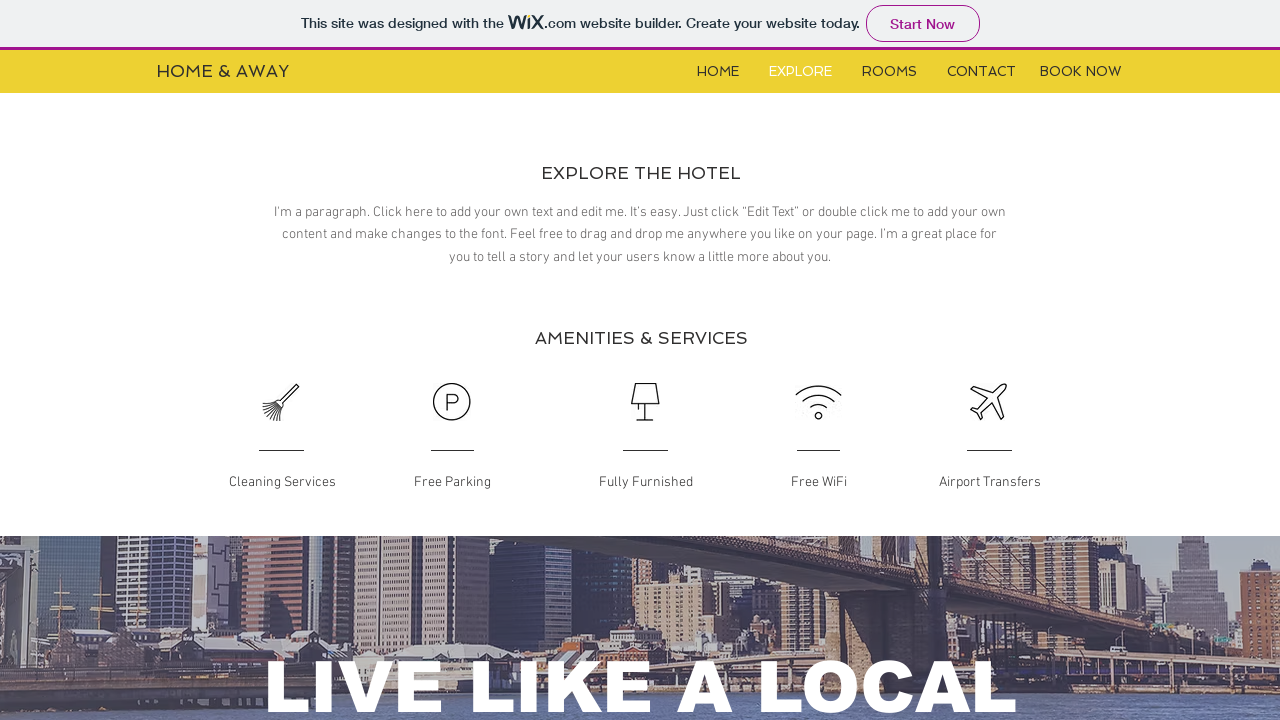